Tests opening a new browser window and switching to it to read content

Starting URL: https://demoqa.com/browser-windows

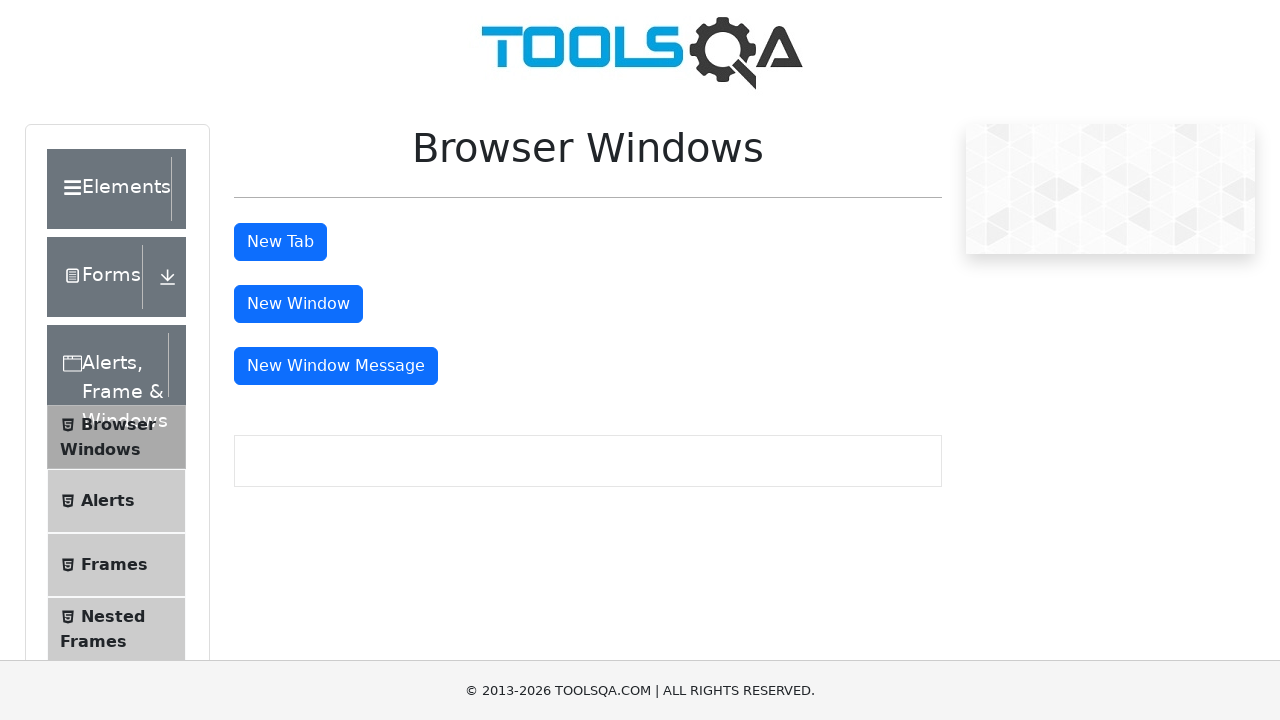

Clicked 'New Window' button to open a new browser window at (298, 304) on #windowButton
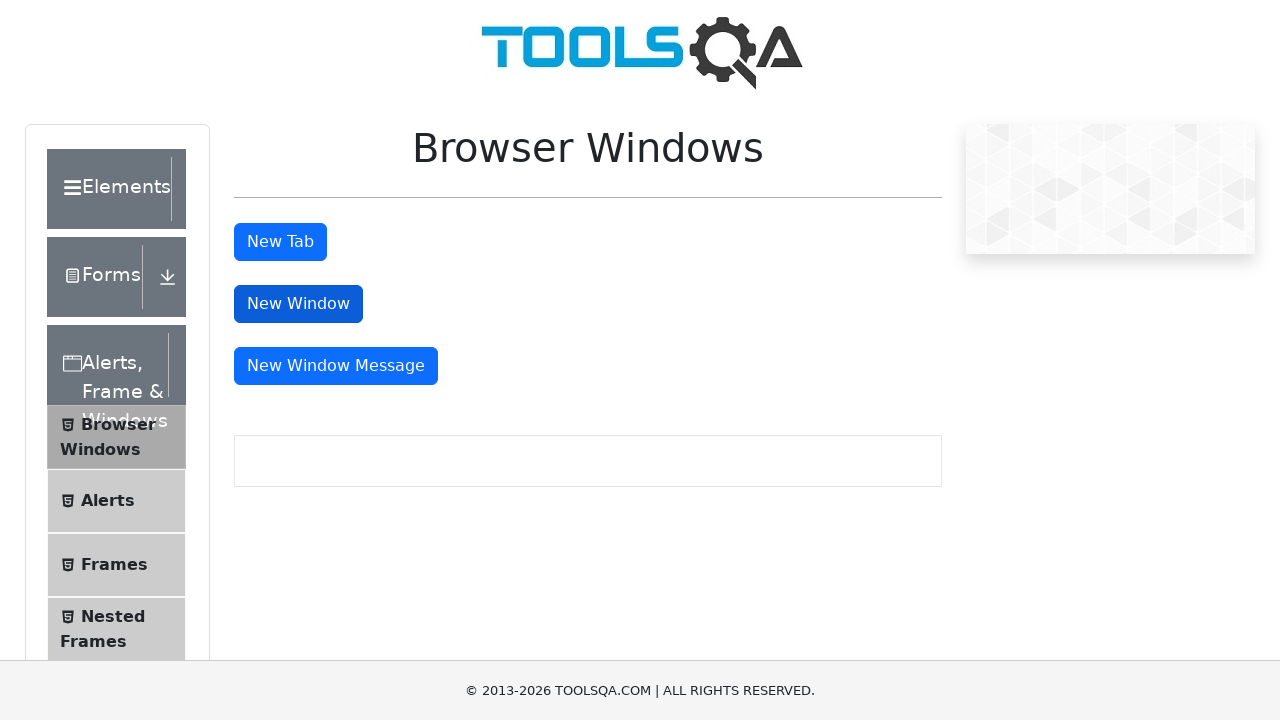

Captured reference to the newly opened window
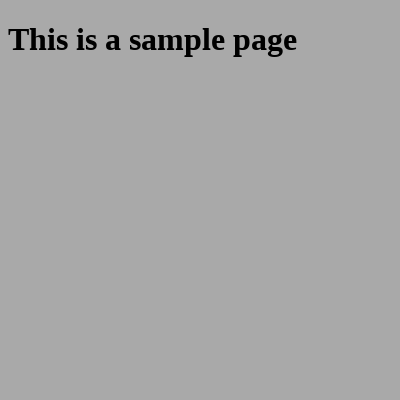

New window finished loading
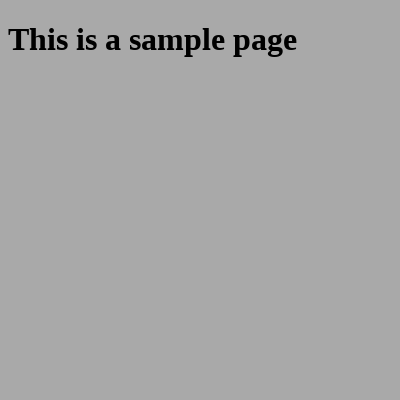

Read content from new window: 'This is a sample page'
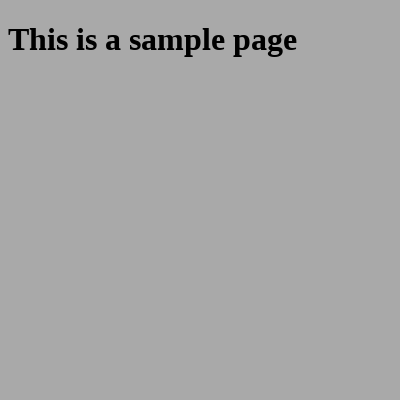

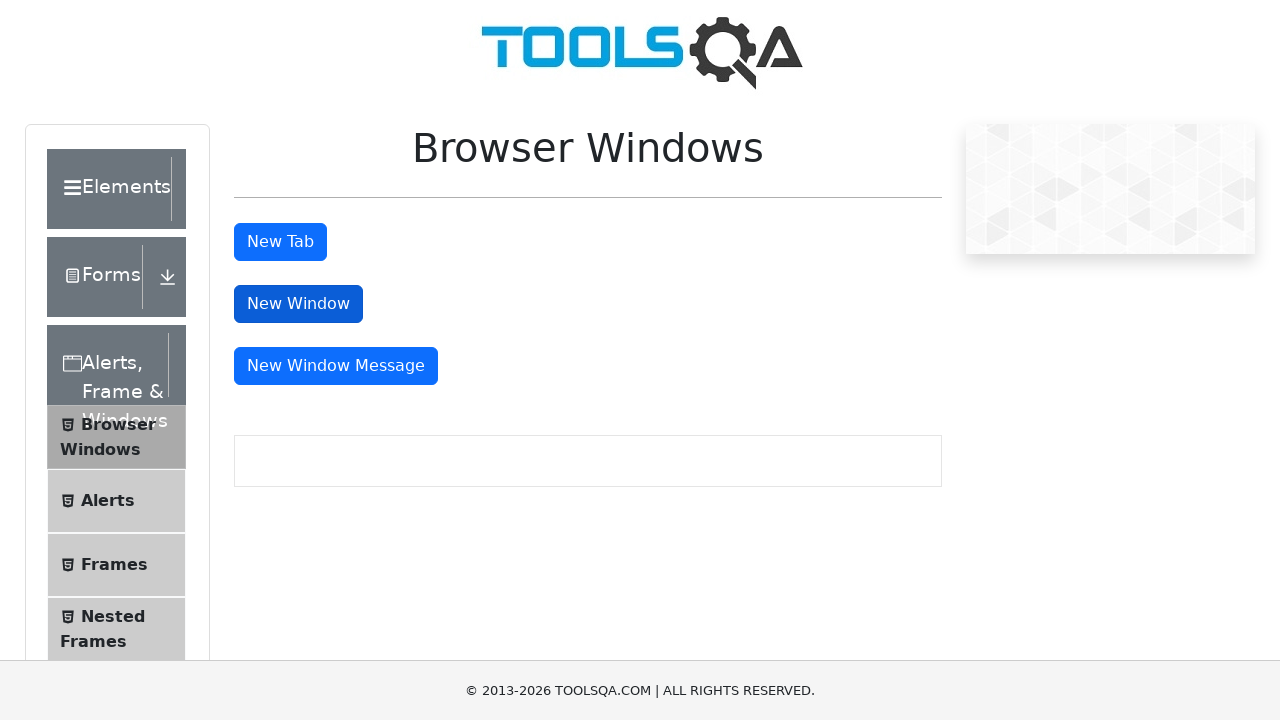